Tests alert handling by clicking a button that triggers an alert and then accepting it

Starting URL: https://letcode.in/waits

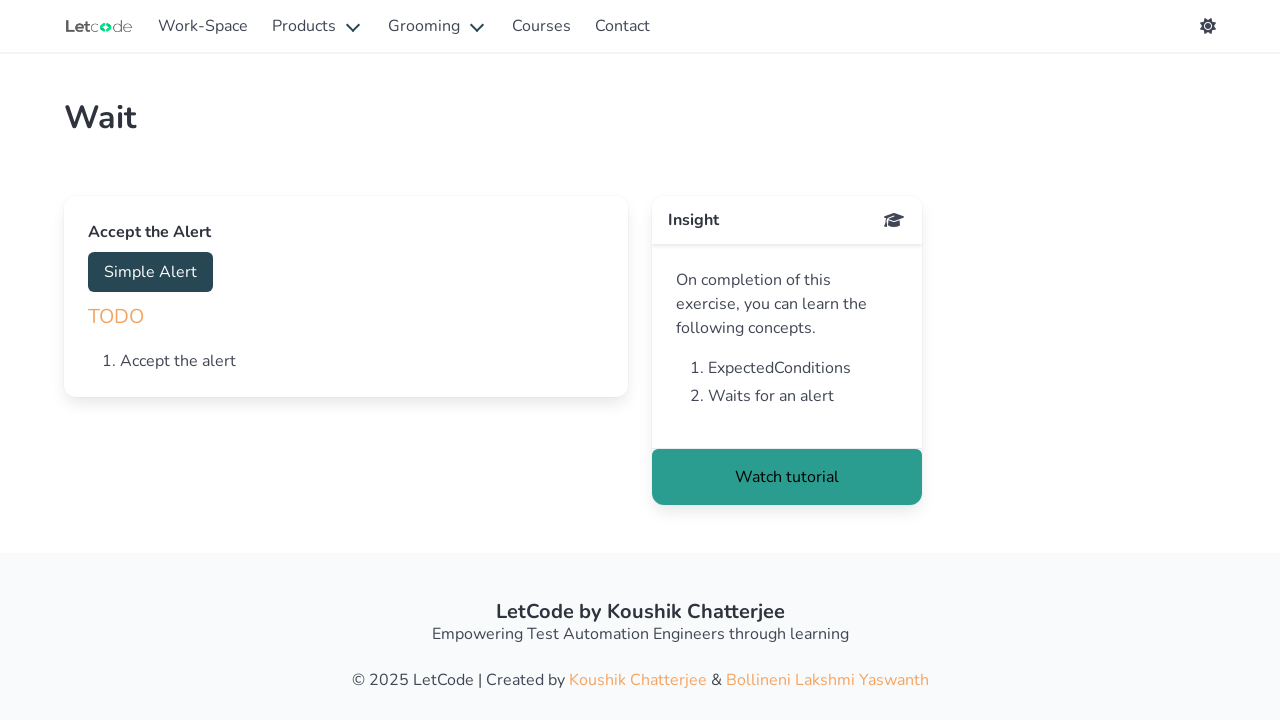

Navigated to https://letcode.in/waits
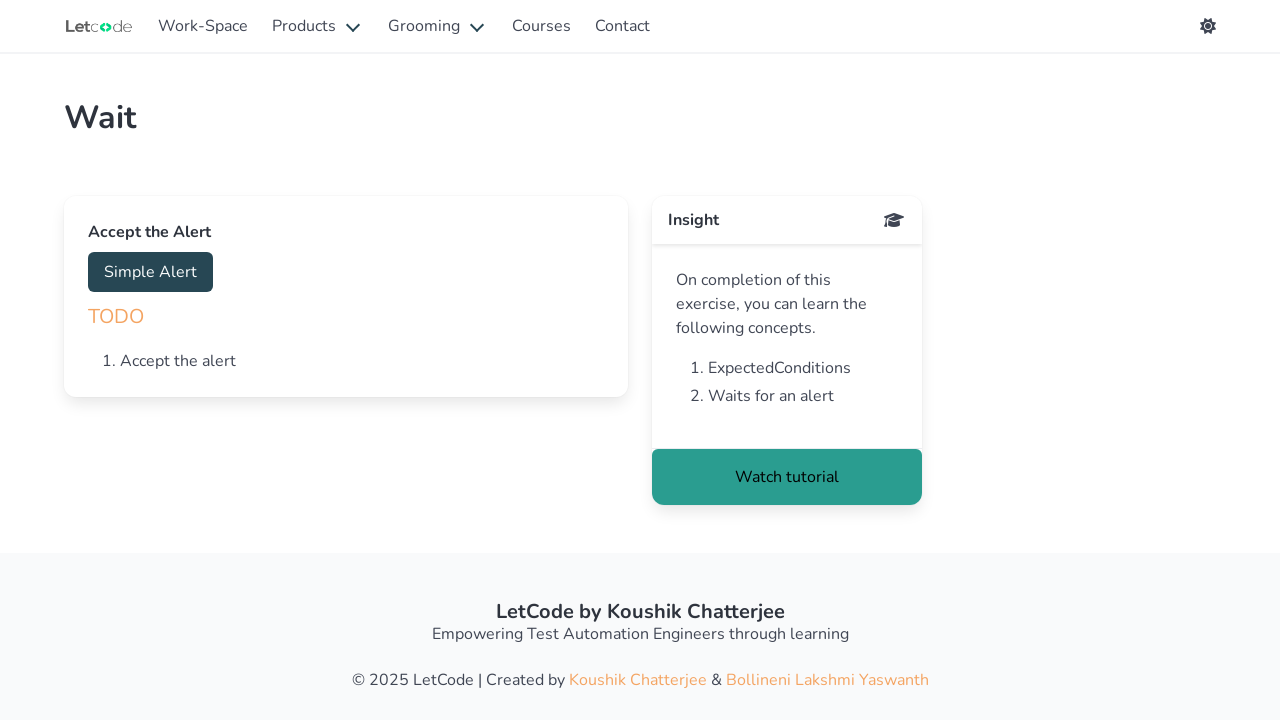

Clicked button that triggers alert at (150, 272) on #accept
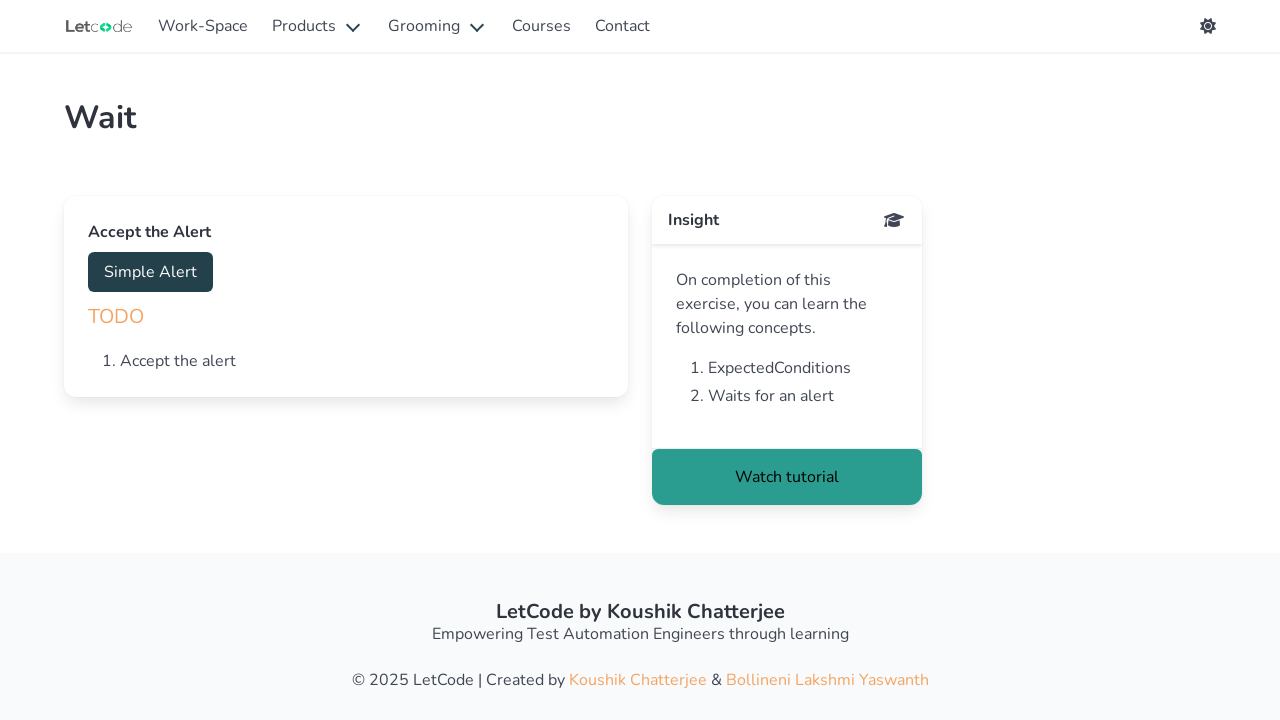

Set up dialog handler to accept alerts
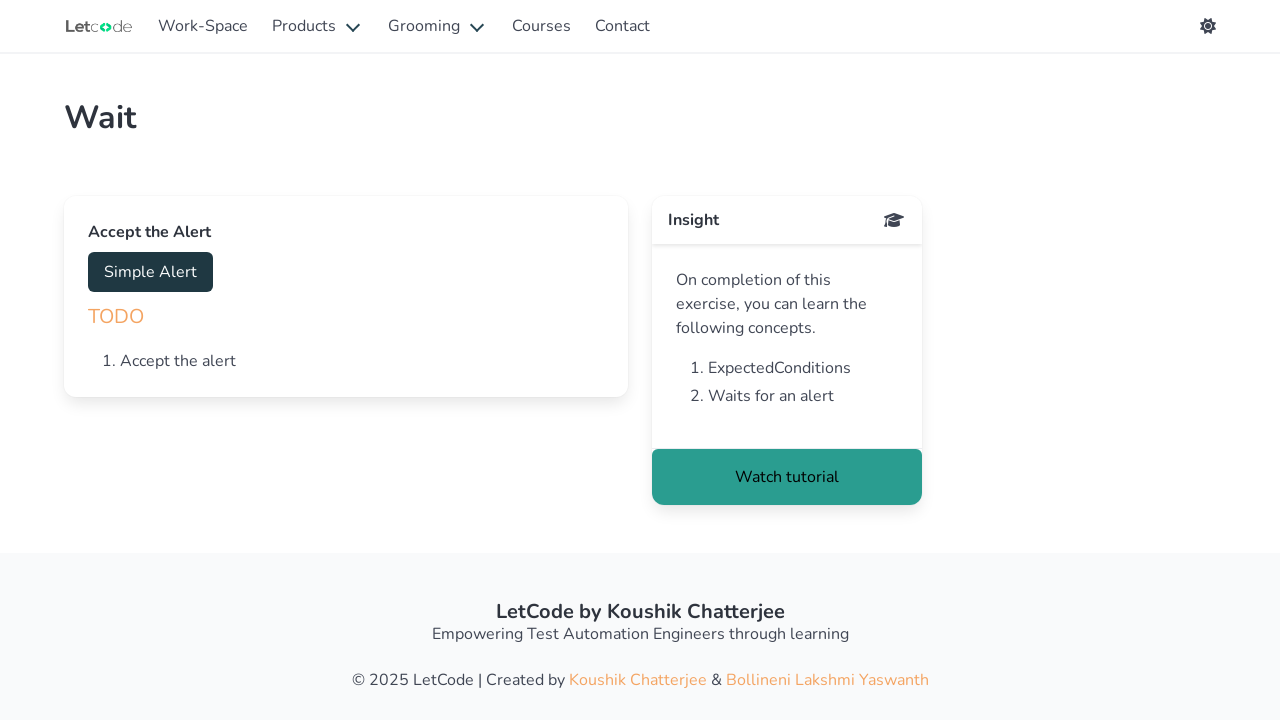

Waited 1000ms for alert to be handled
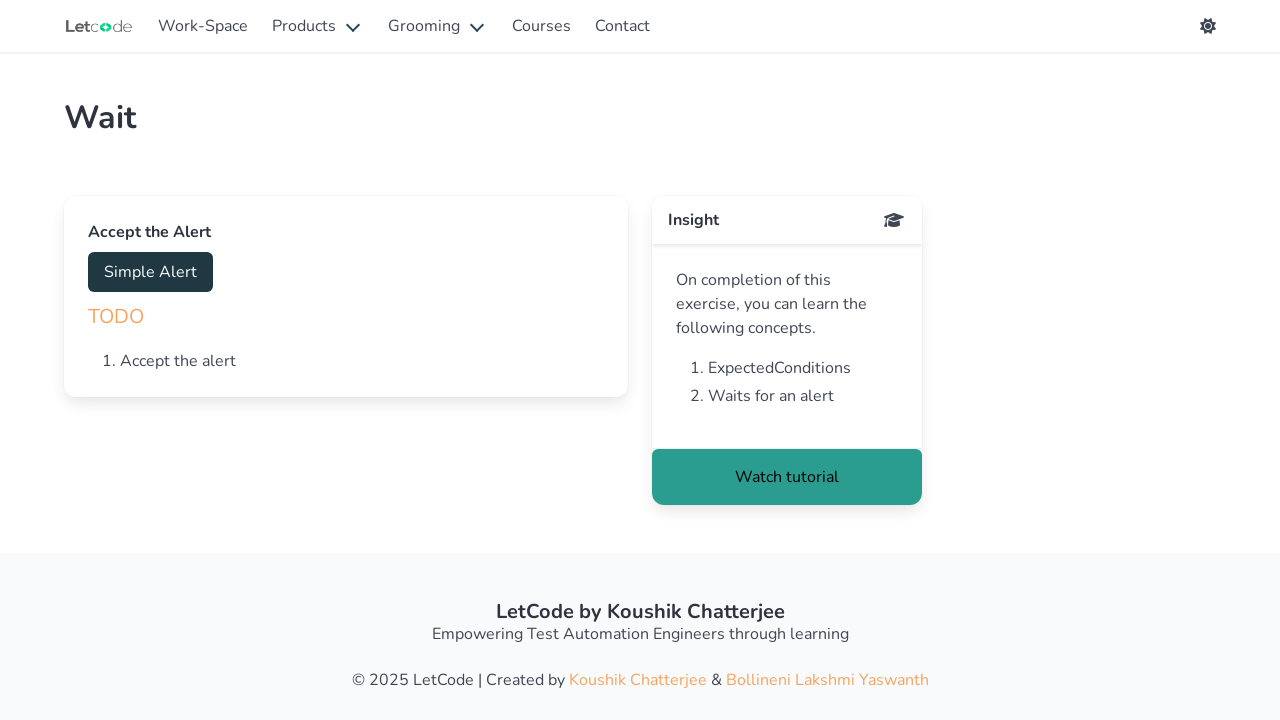

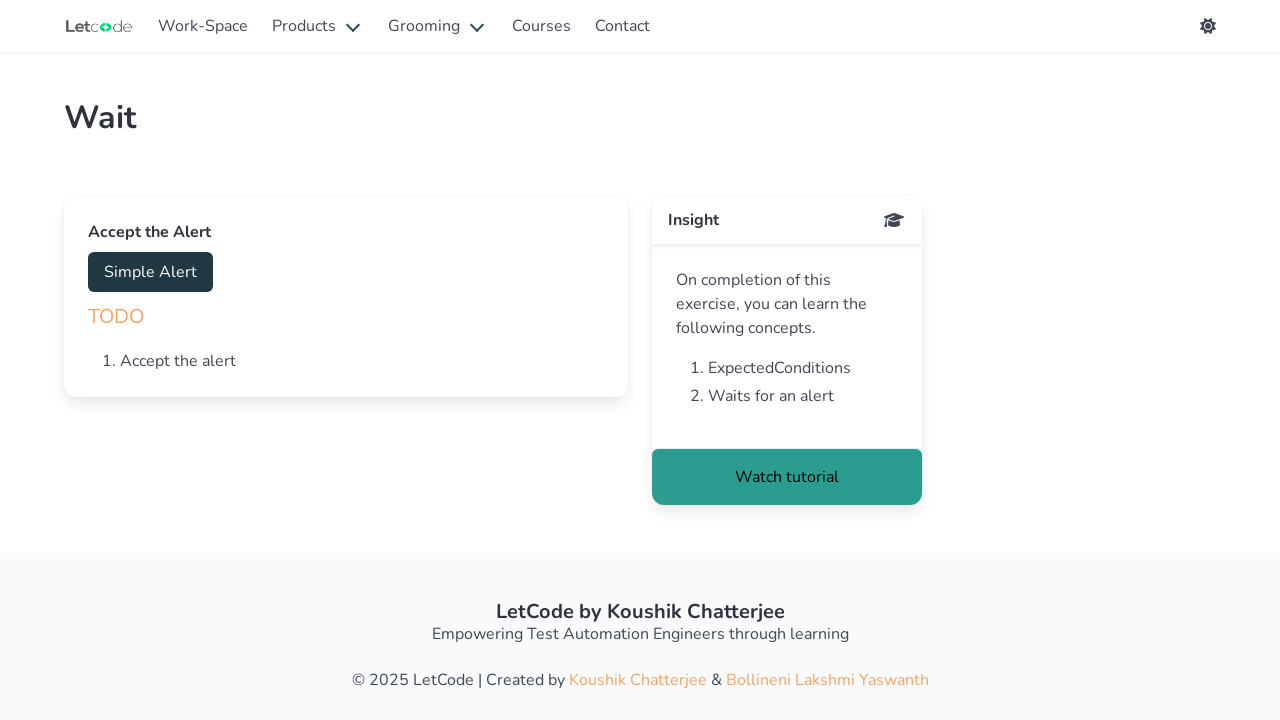